Tests clicking an alert button on an automation practice page to trigger a popup/alert

Starting URL: https://rahulshettyacademy.com/AutomationPractice/

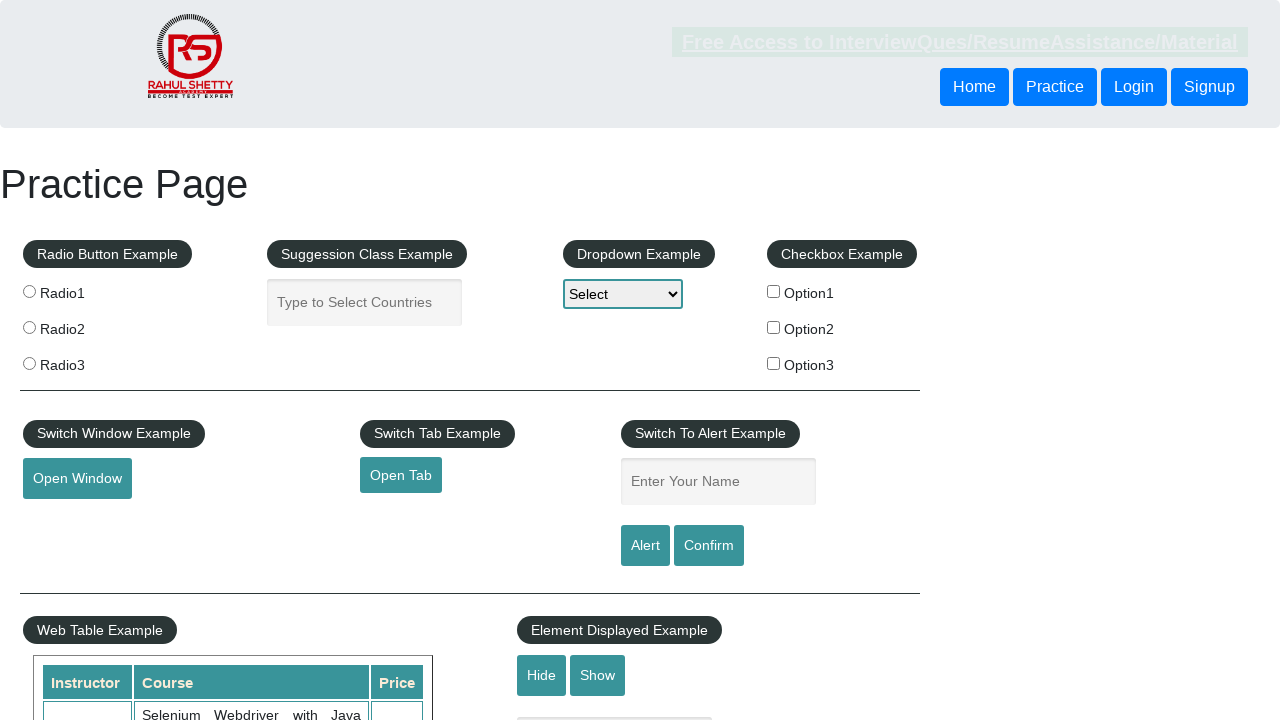

Navigated to automation practice page
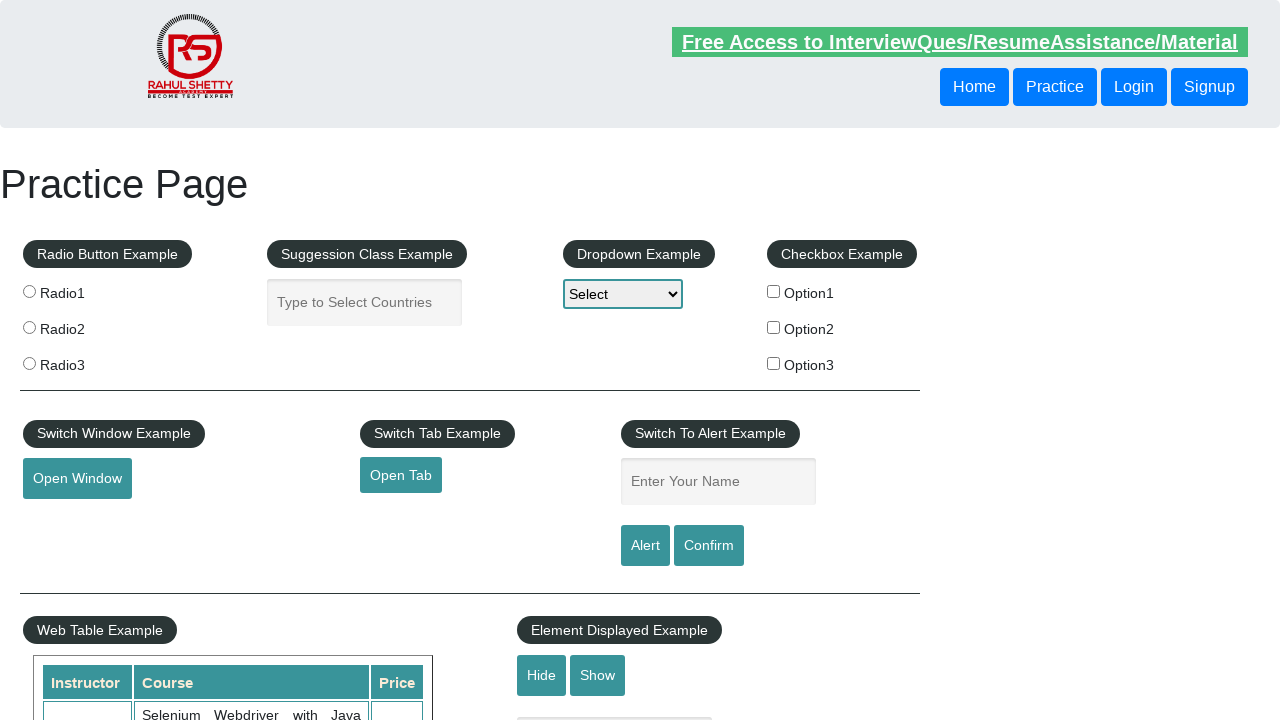

Clicked alert button to trigger popup at (645, 546) on #alertbtn
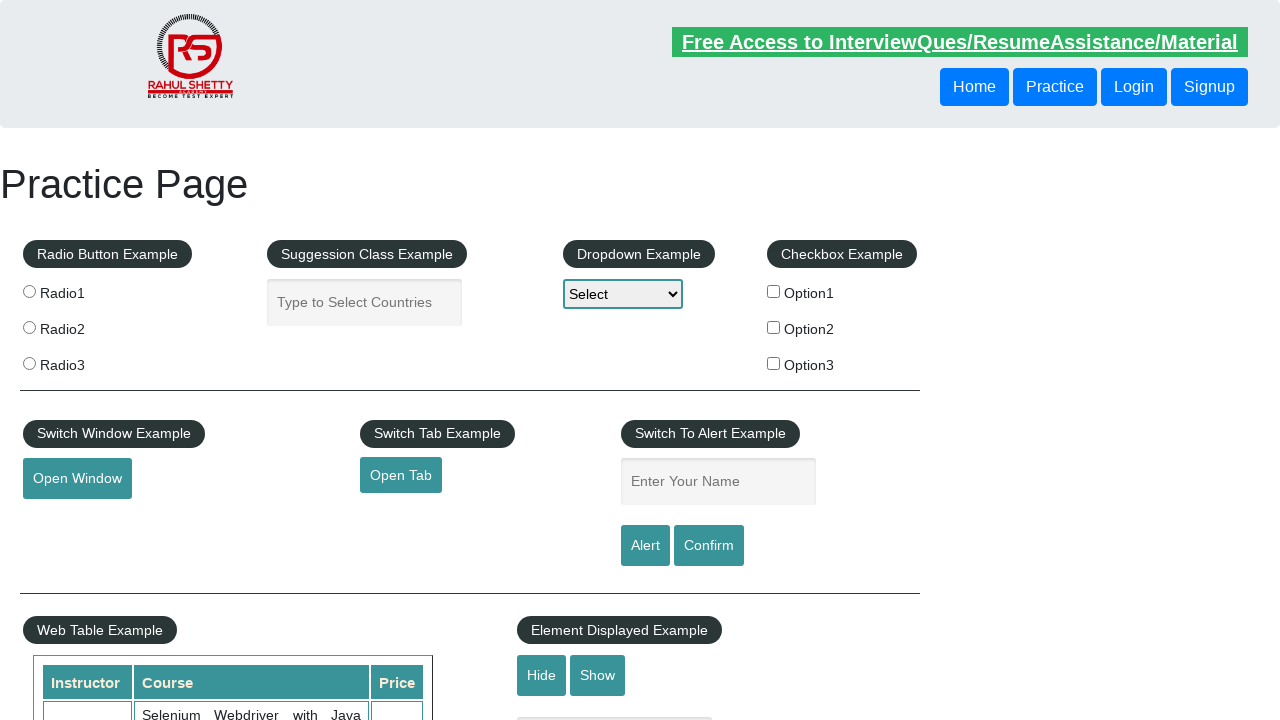

Alert dialog handler configured to accept dialogs
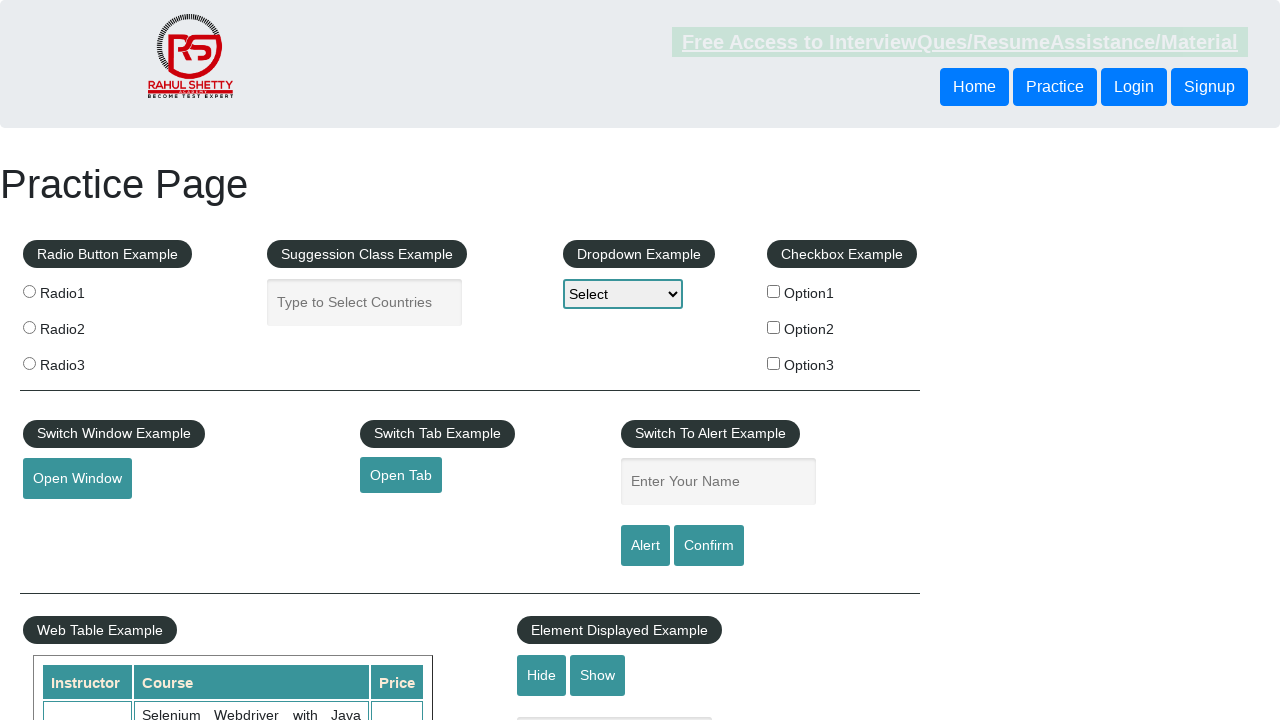

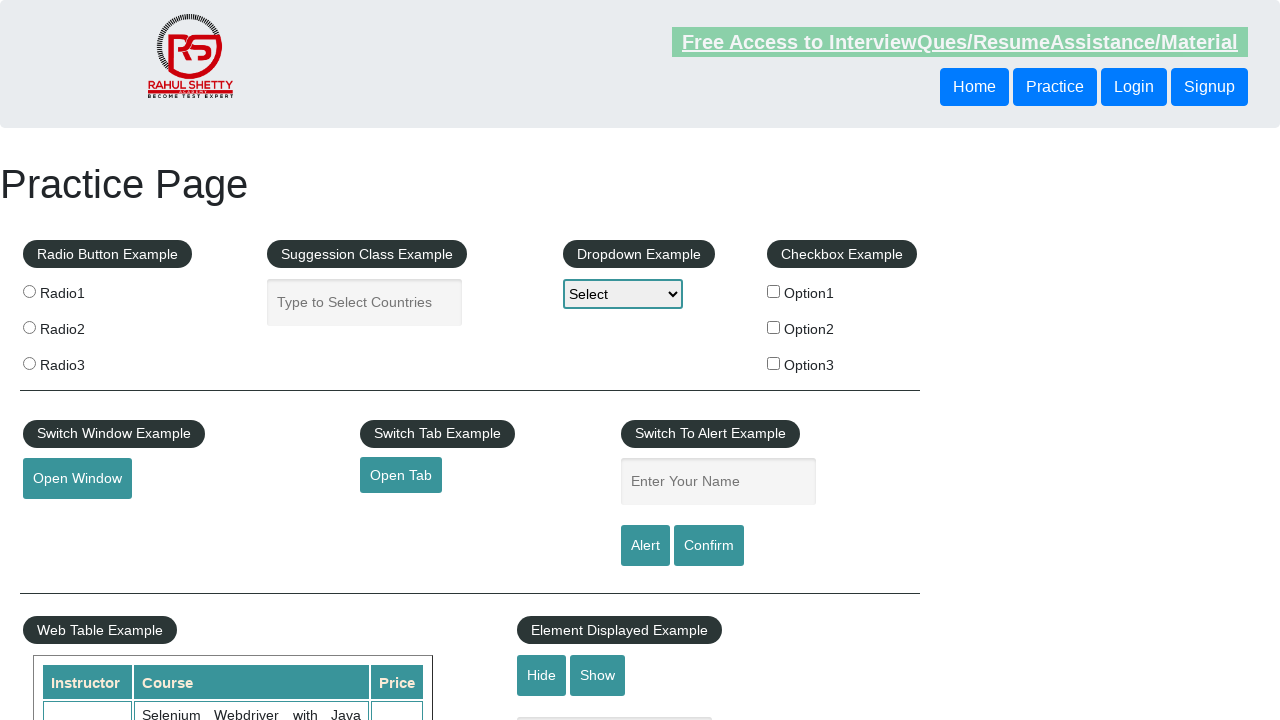